Tests popup window functionality by clicking a link that opens a popup window, then switching to the new window and maximizing it.

Starting URL: http://omayo.blogspot.com/

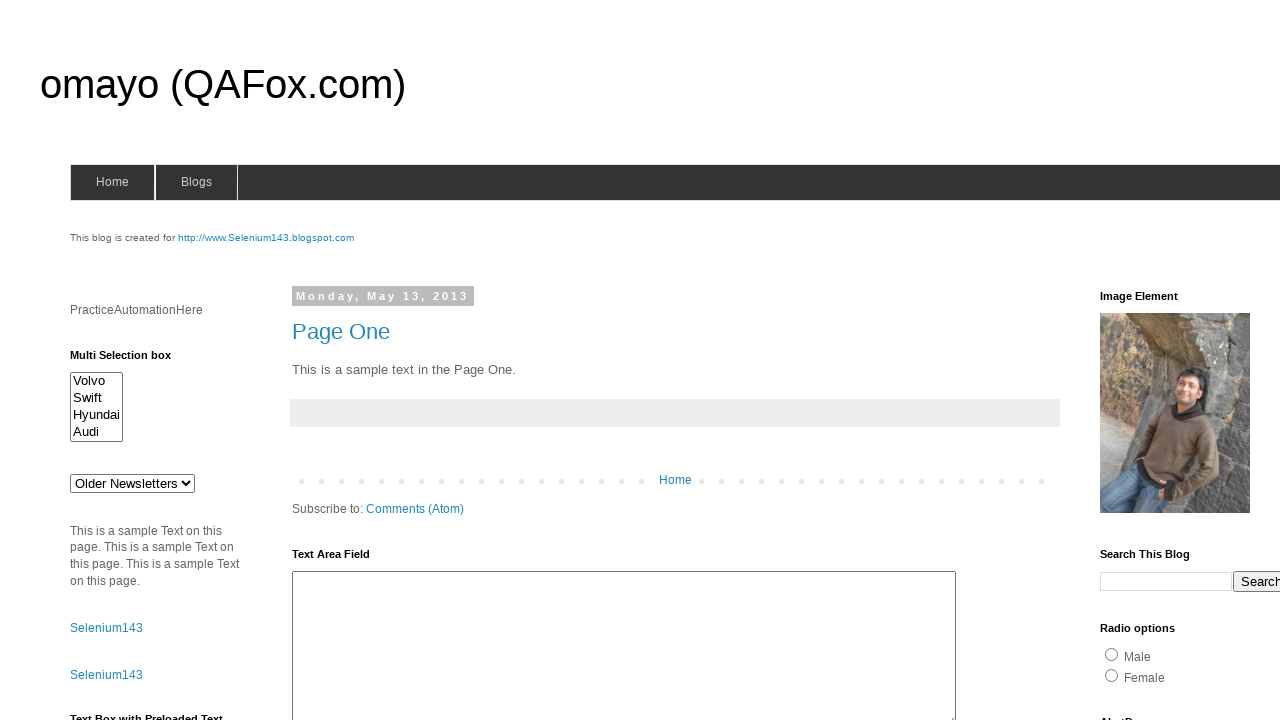

Clicked link to open popup window at (132, 360) on xpath=//a[text()='Open a popup window']
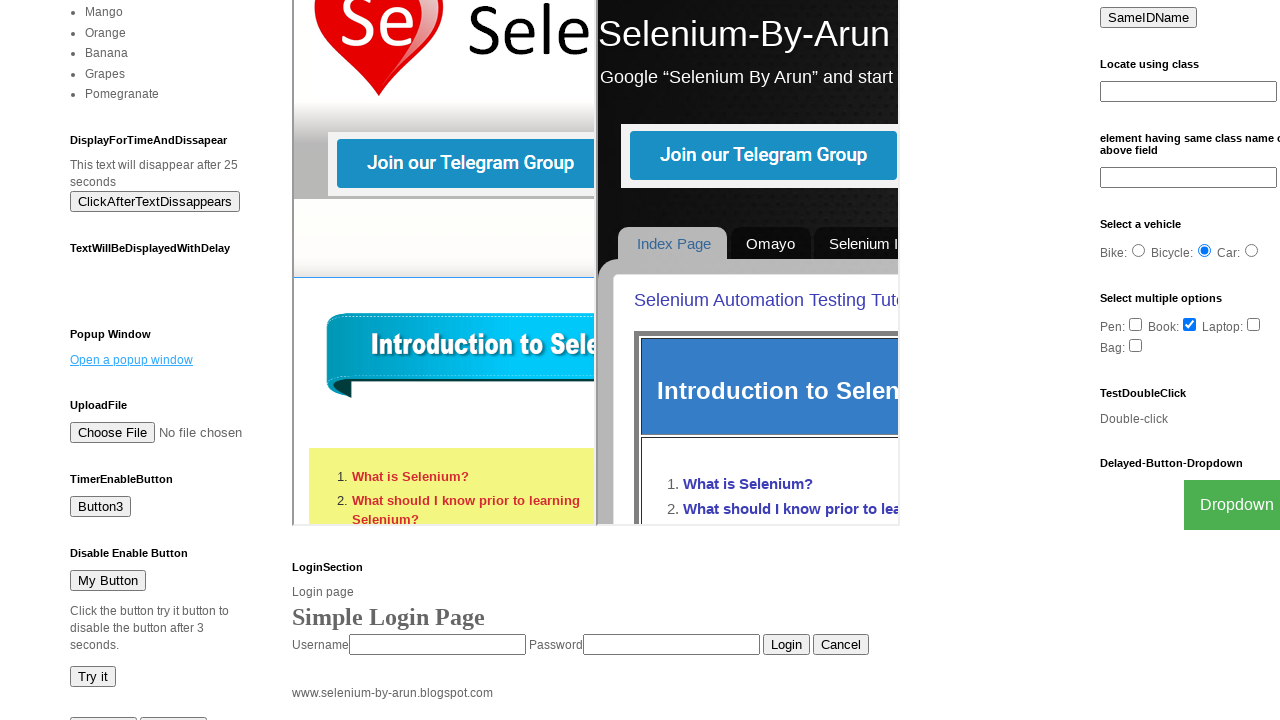

Waited for popup window to open
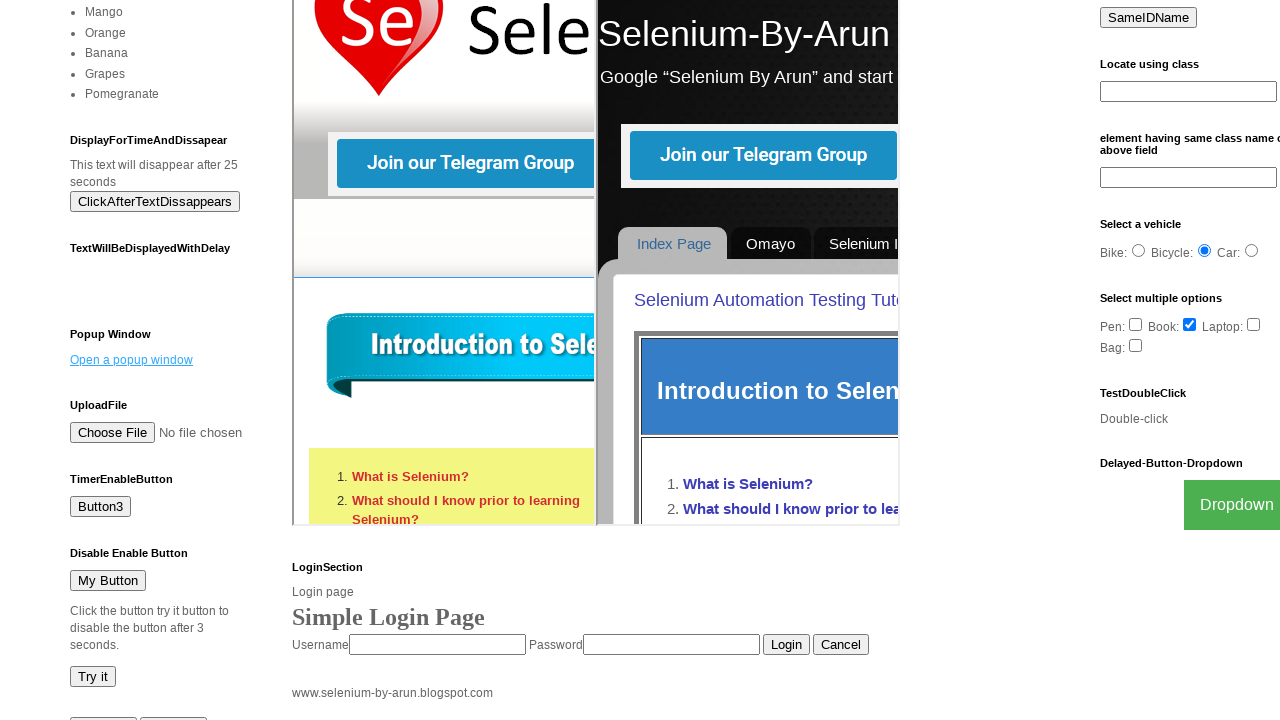

Retrieved all pages in context
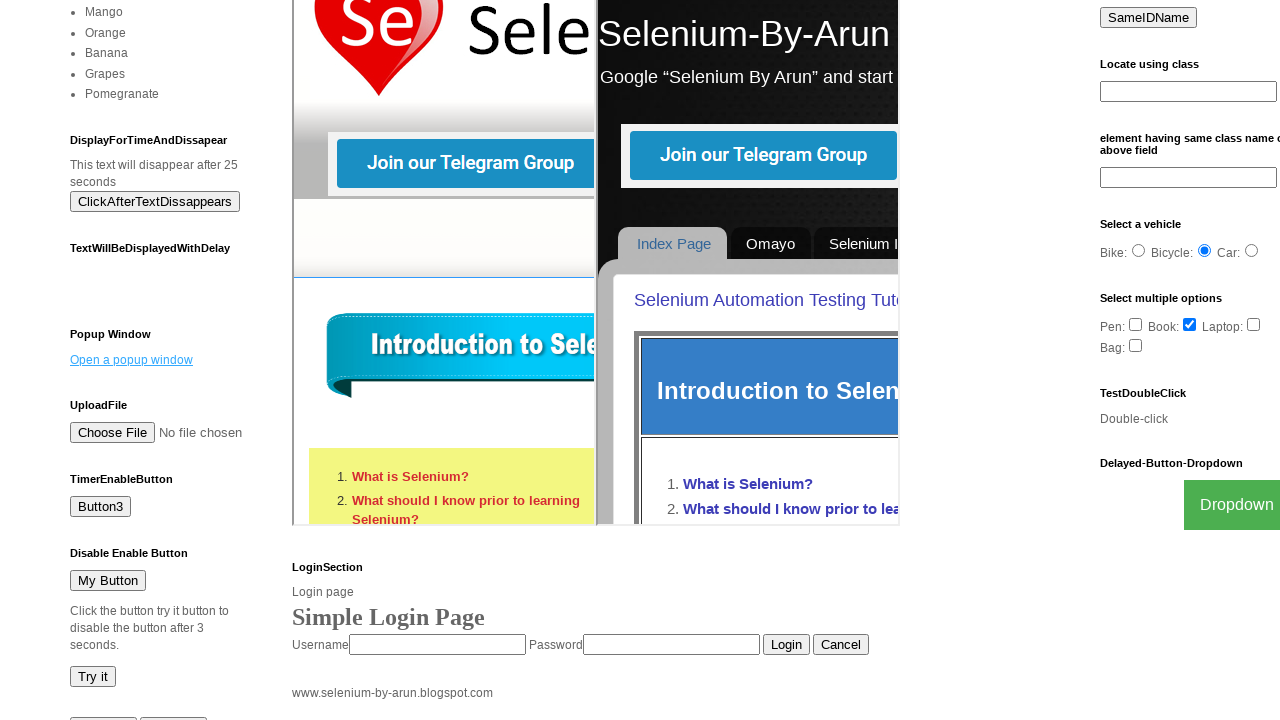

Identified popup window as the last opened page
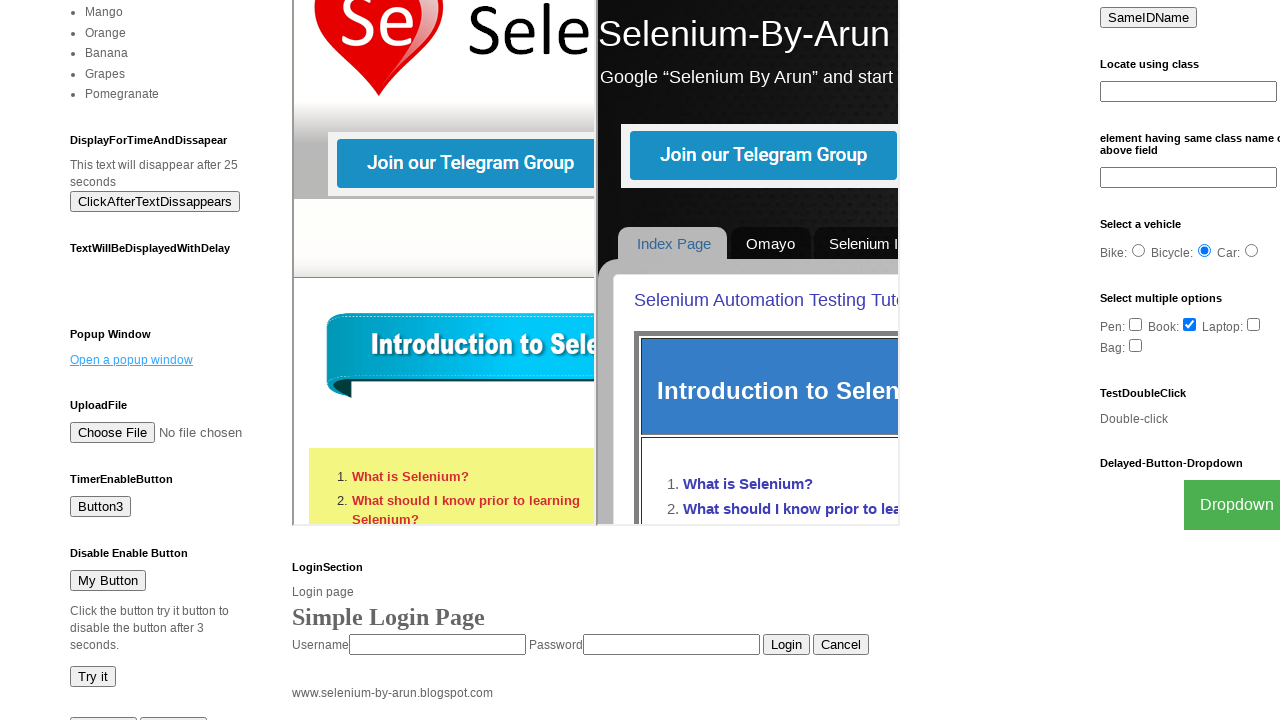

Brought popup window to front
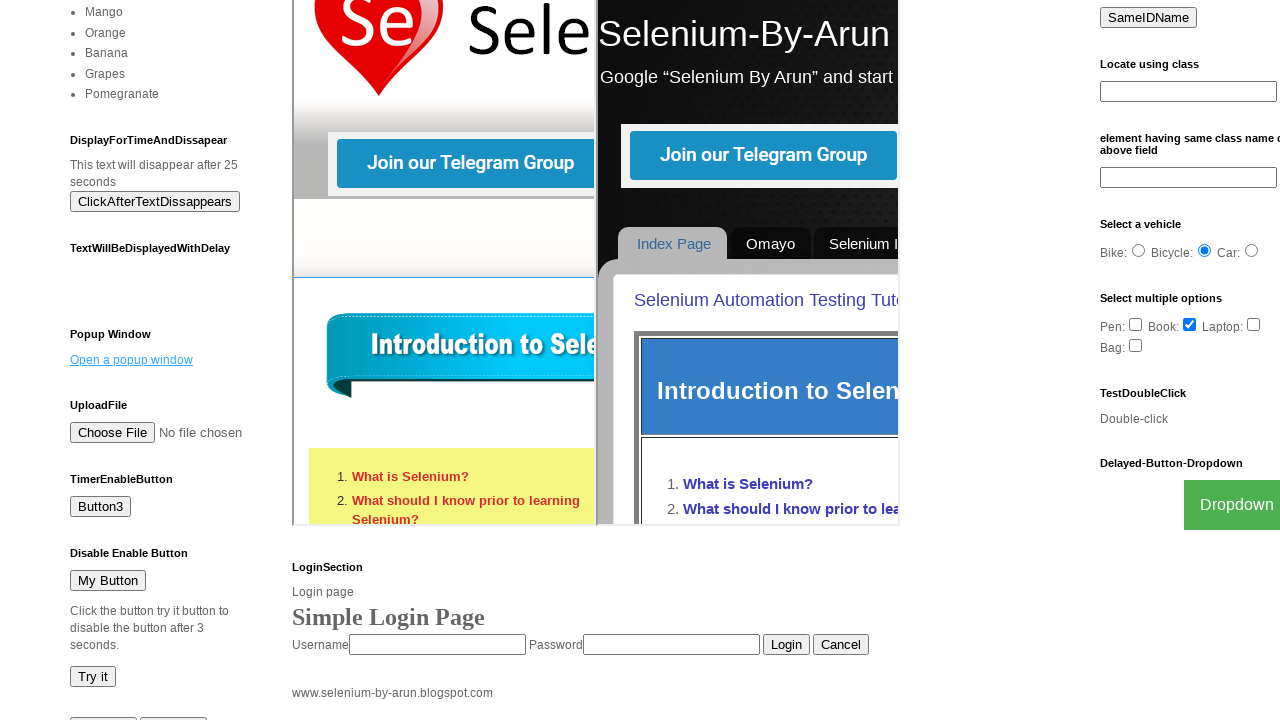

Popup window finished loading (domcontentloaded)
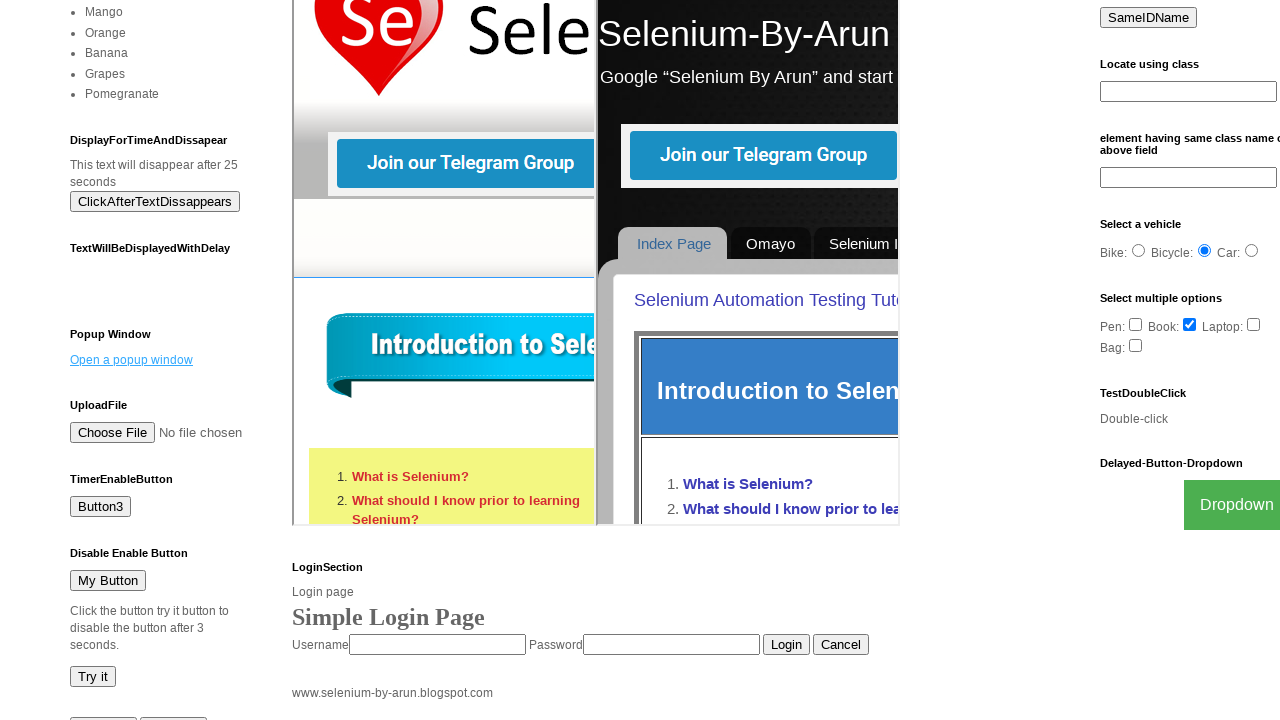

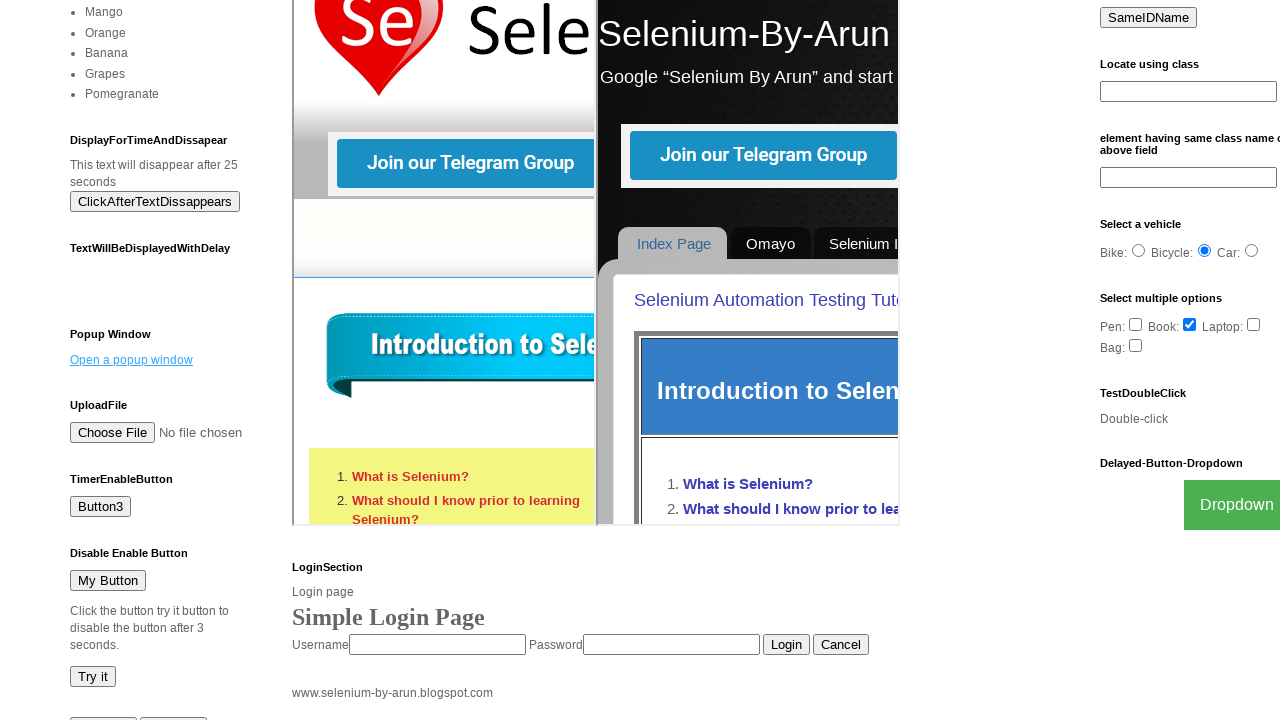